Tests the jQuery UI selectable widget by switching to the demo iframe and selecting items from a list using keyboard modifier (Ctrl+click for multi-select).

Starting URL: https://jqueryui.com/selectable/

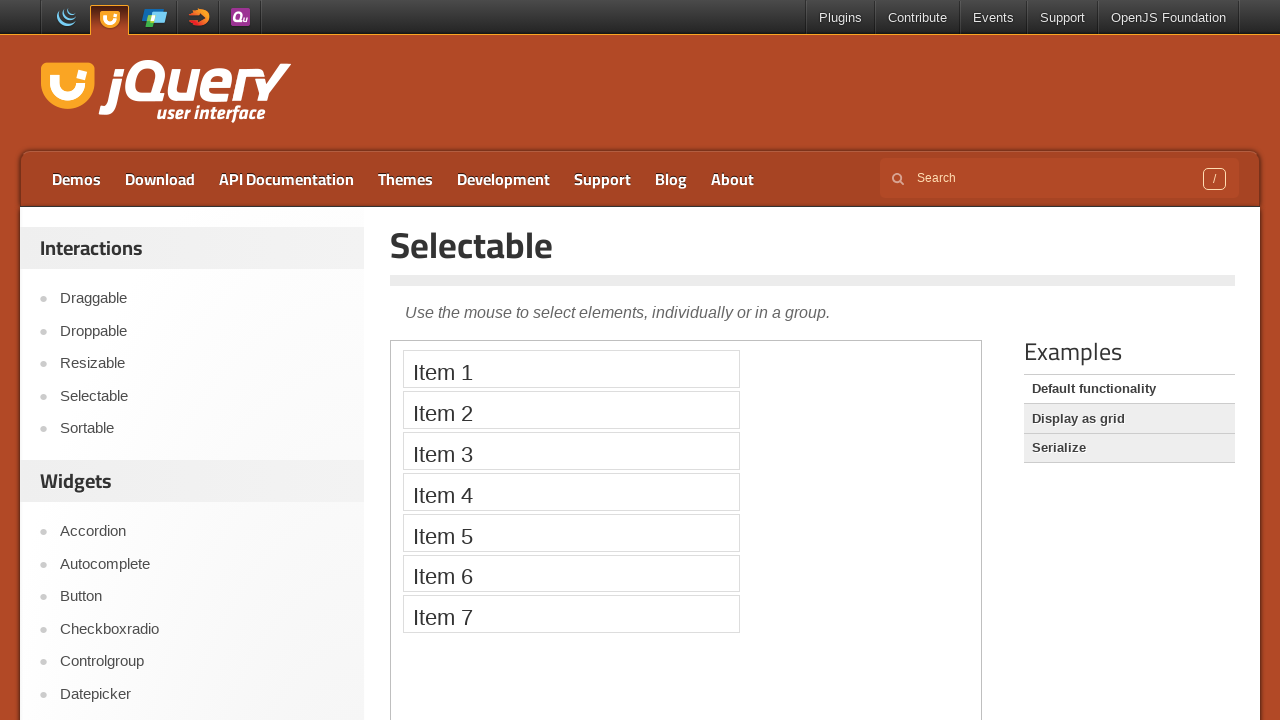

Located demo iframe for jQuery UI selectable widget
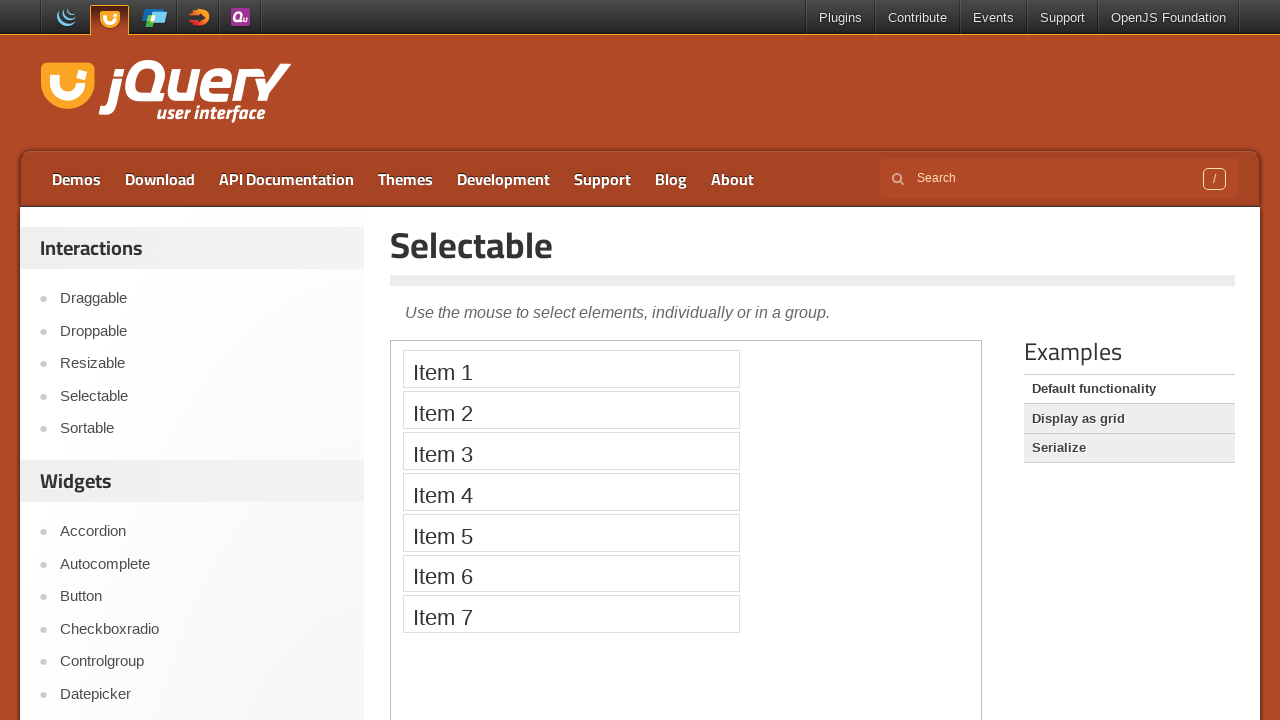

Clicked on item 1 to select it at (571, 369) on iframe.demo-frame >> internal:control=enter-frame >> xpath=//ol[@id='selectable'
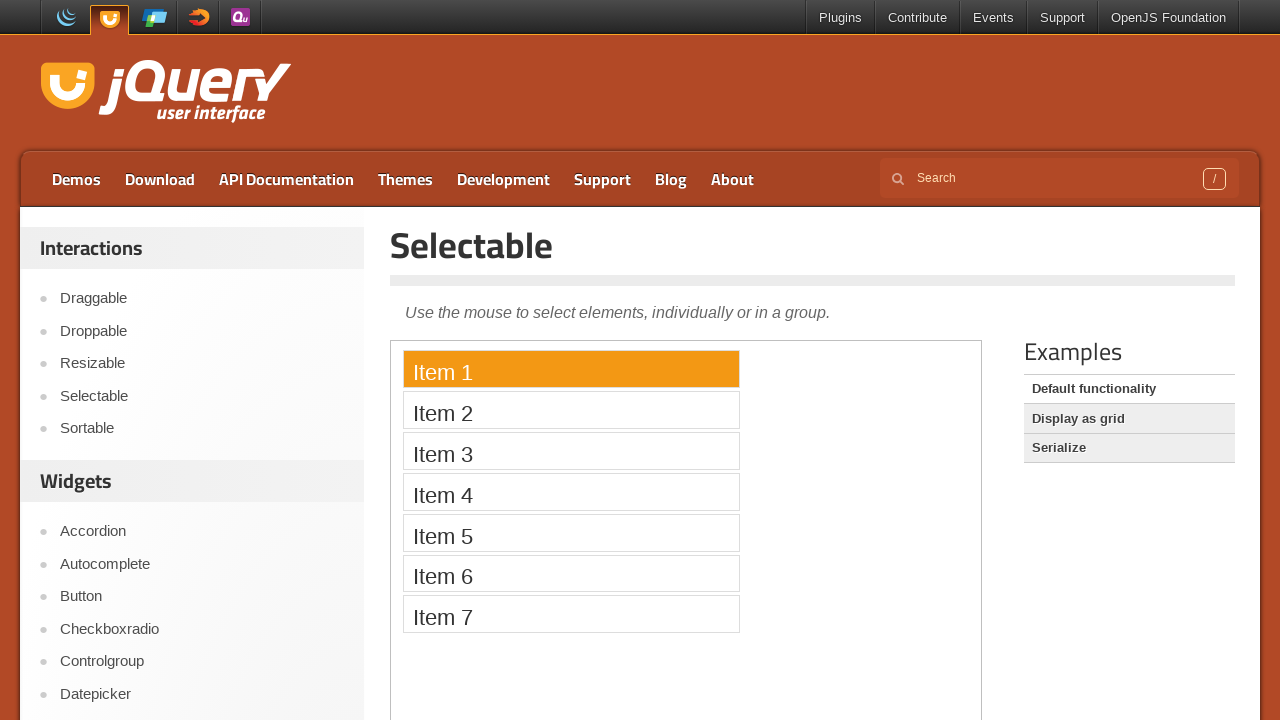

Ctrl+clicked on item 7 to add it to selection for multi-select at (571, 614) on iframe.demo-frame >> internal:control=enter-frame >> xpath=//ol[@id='selectable'
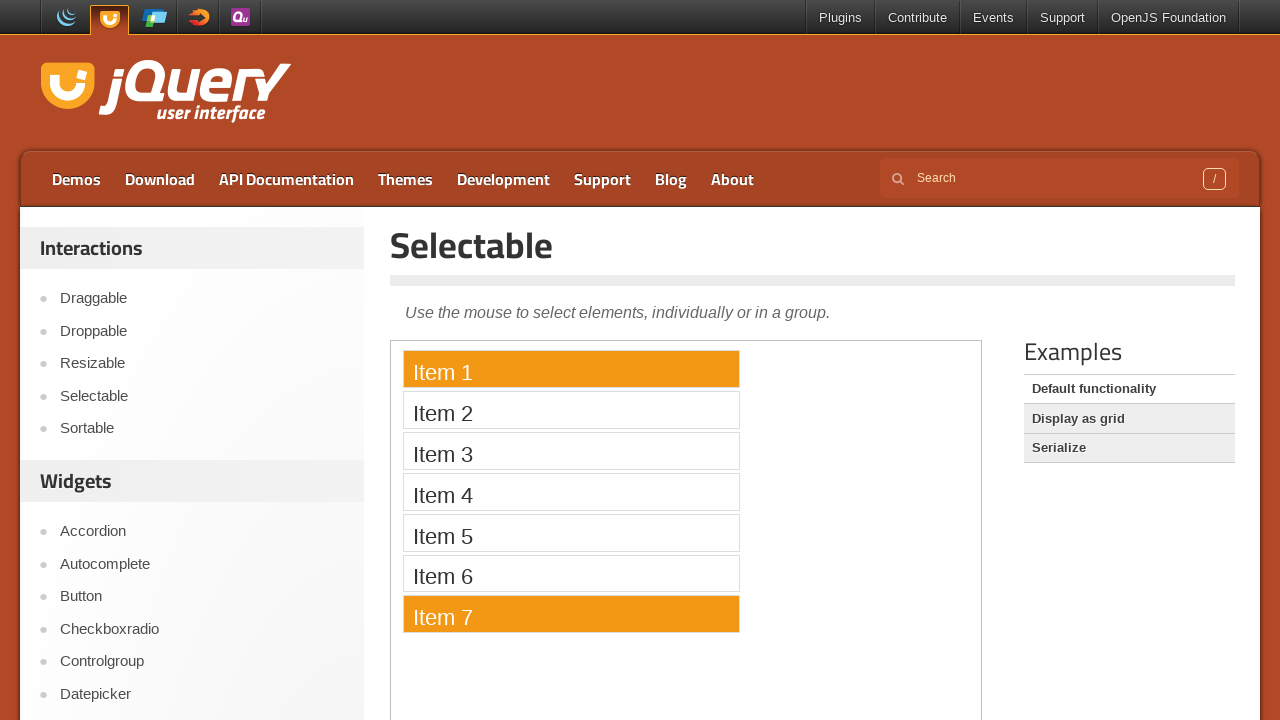

Verified item 1 is visible
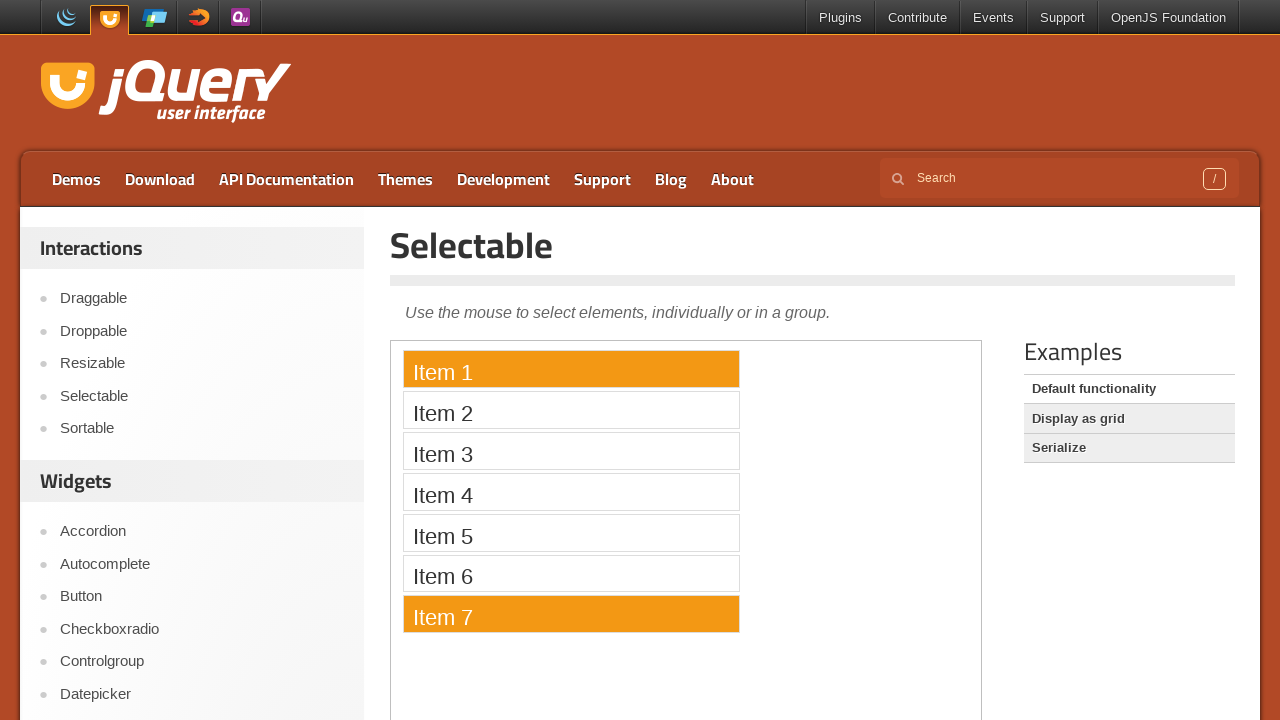

Verified item 7 is visible
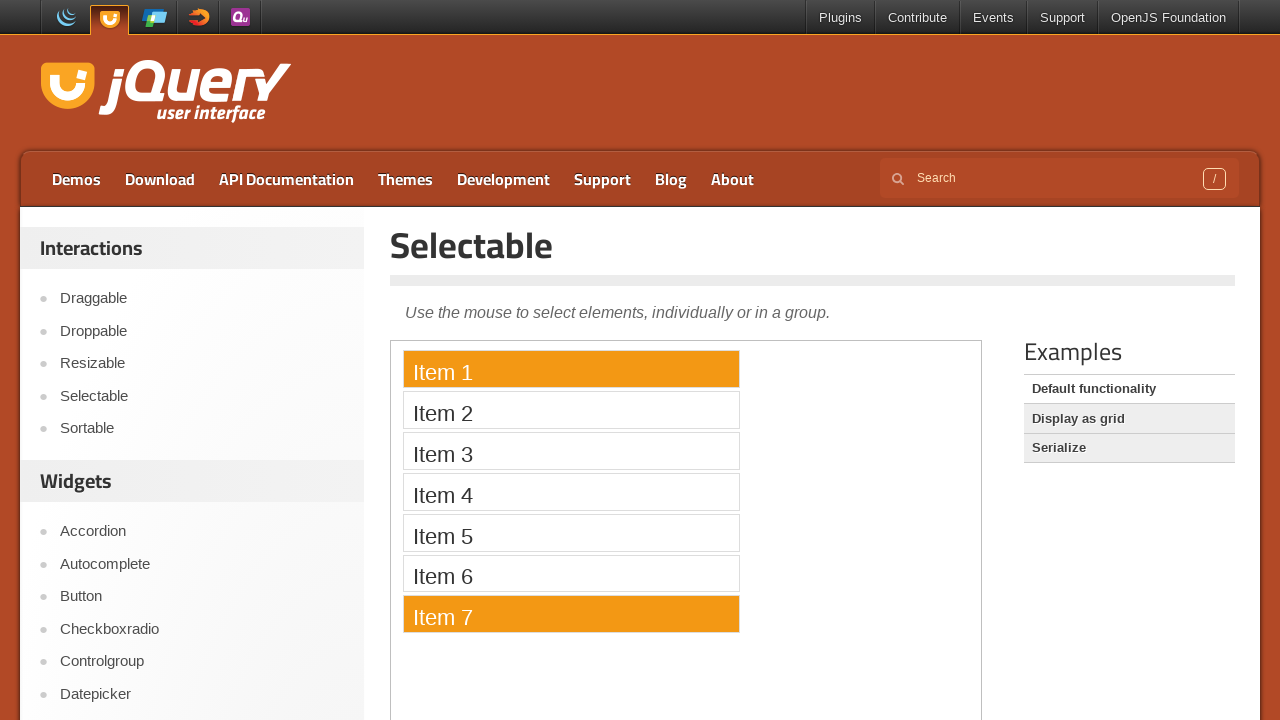

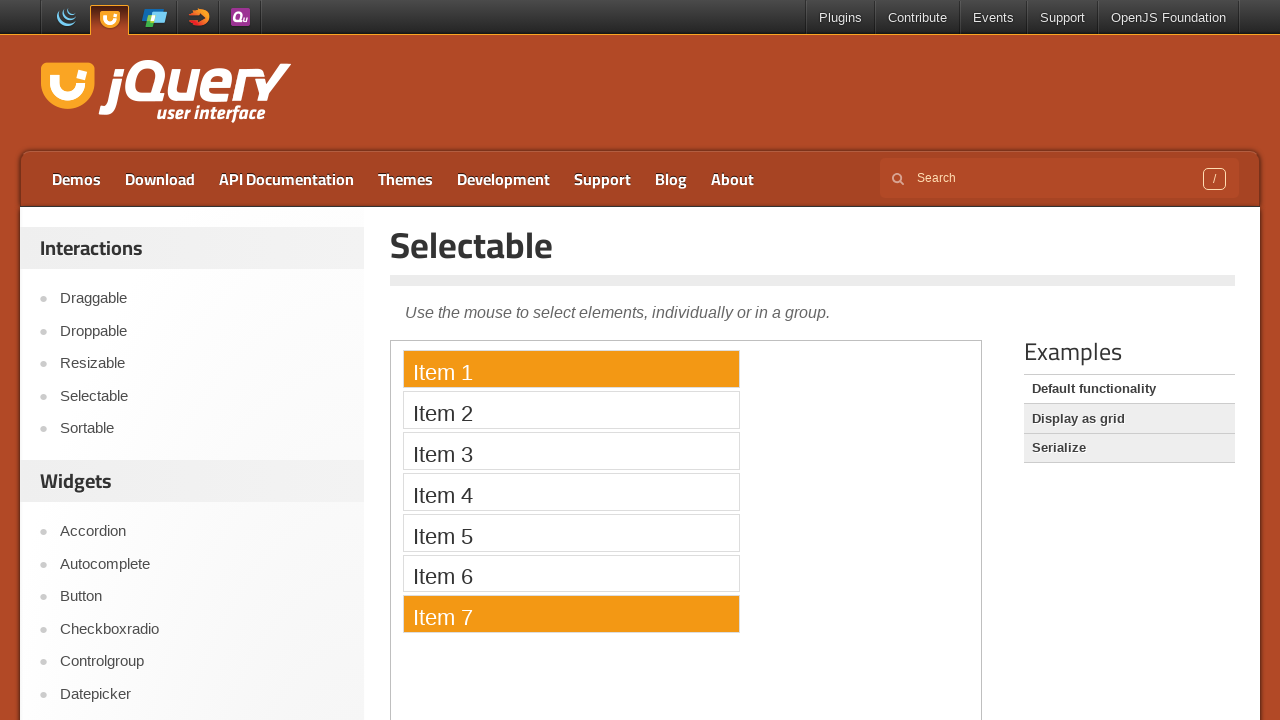